Performs mouse hover action to navigate to alerts menu and handles an alert dialog

Starting URL: http://demo.automationtesting.in/Register.html

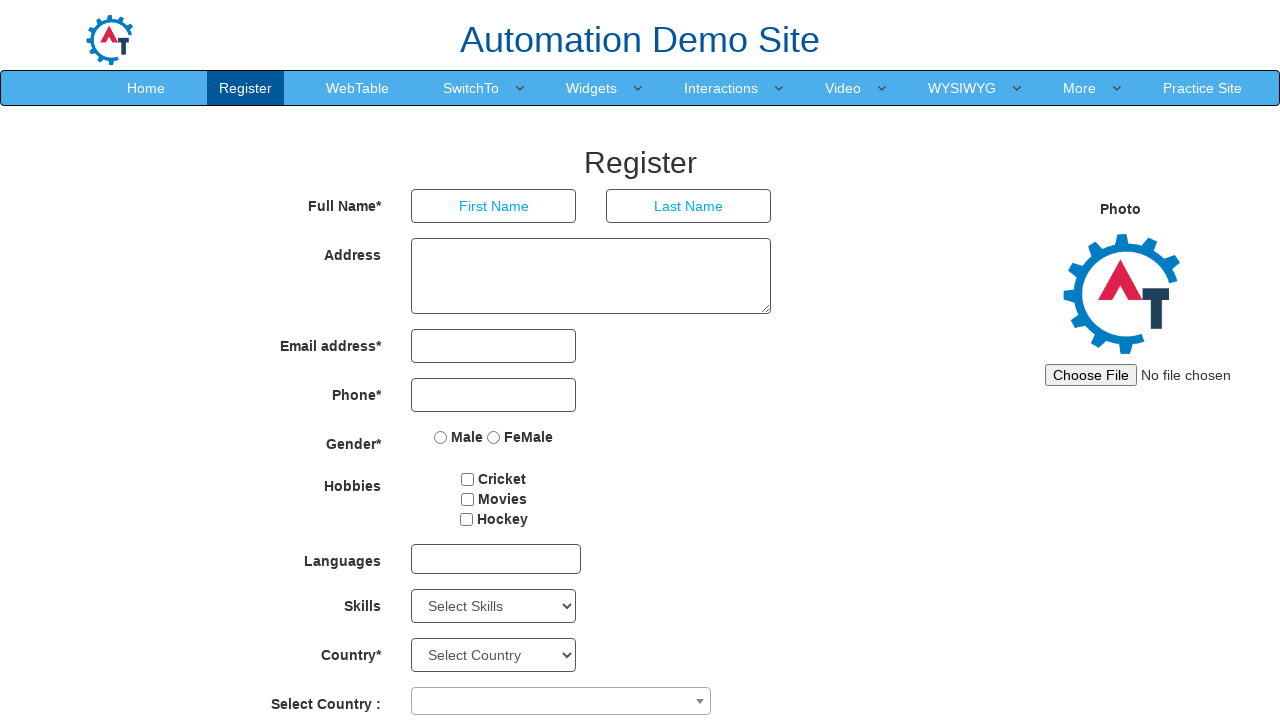

Hovered over alerts menu item at (471, 88) on xpath=//*[@id='header']/nav/div/div[2]/ul/li[4]/a
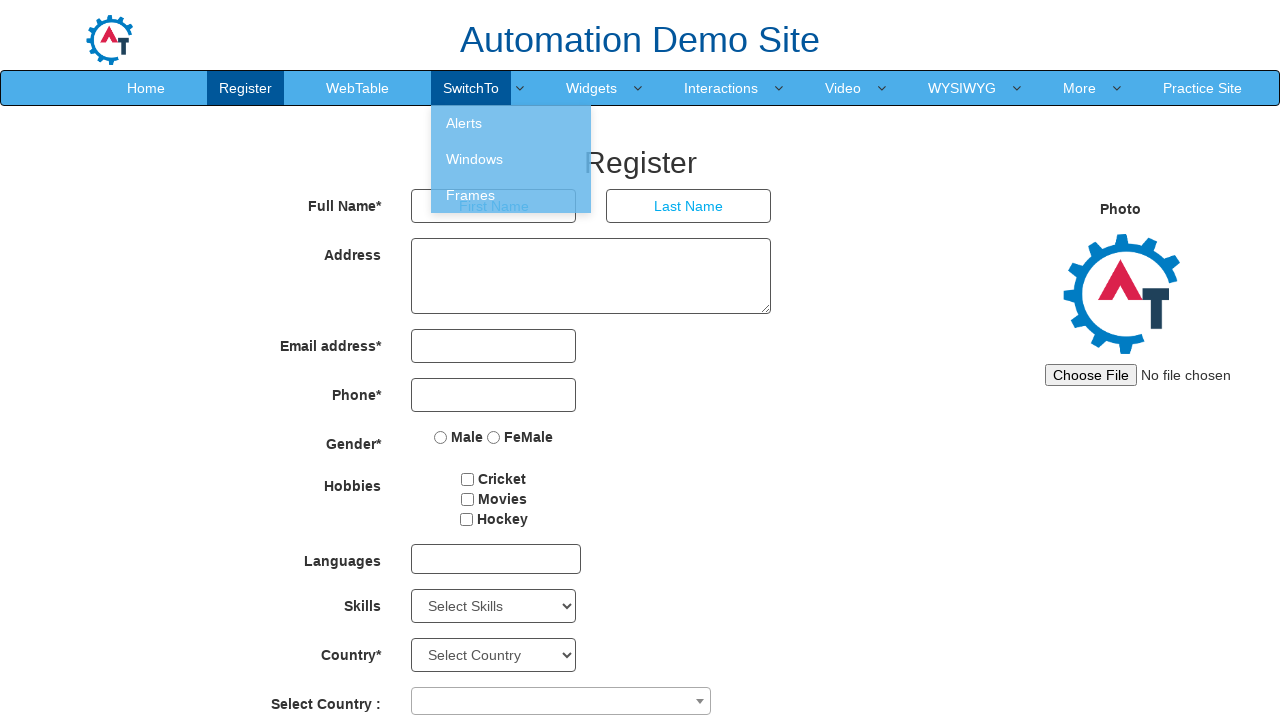

Clicked on alerts submenu item at (511, 123) on xpath=//*[@id='header']/nav/div/div[2]/ul/li[4]/ul/li[1]/a
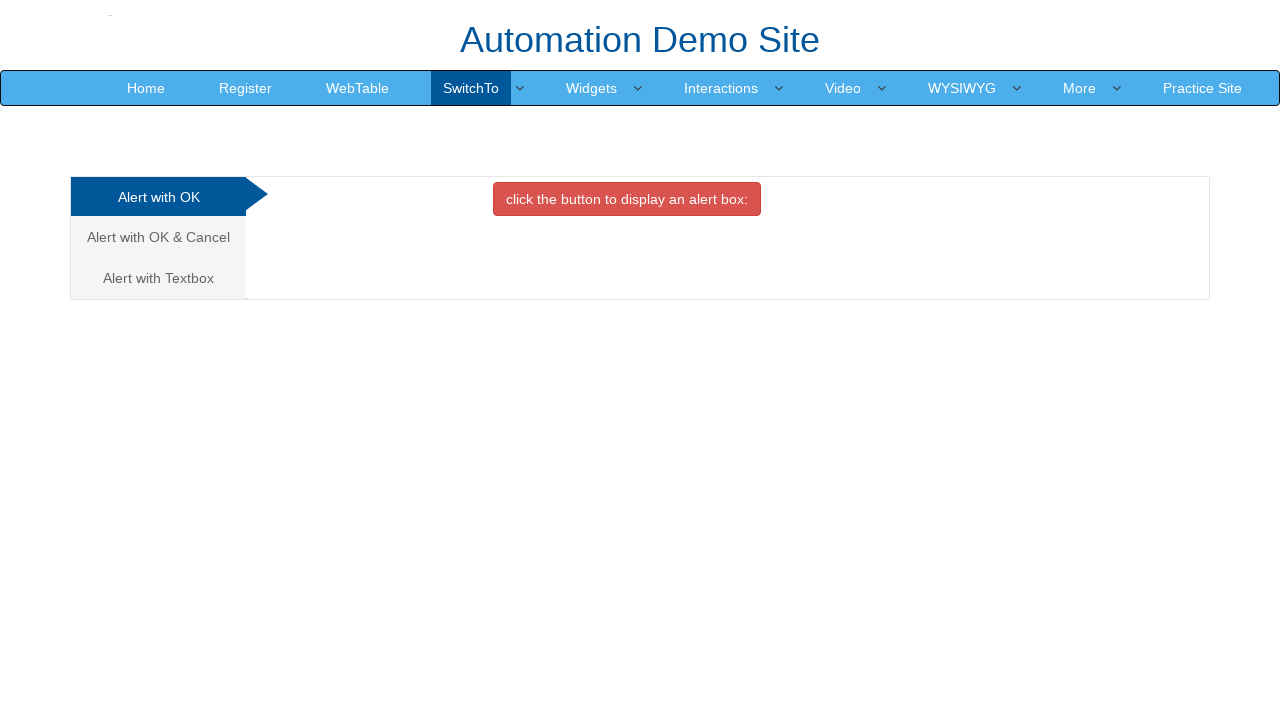

Clicked button to trigger alert dialog at (627, 199) on xpath=//*[@id='OKTab']/button
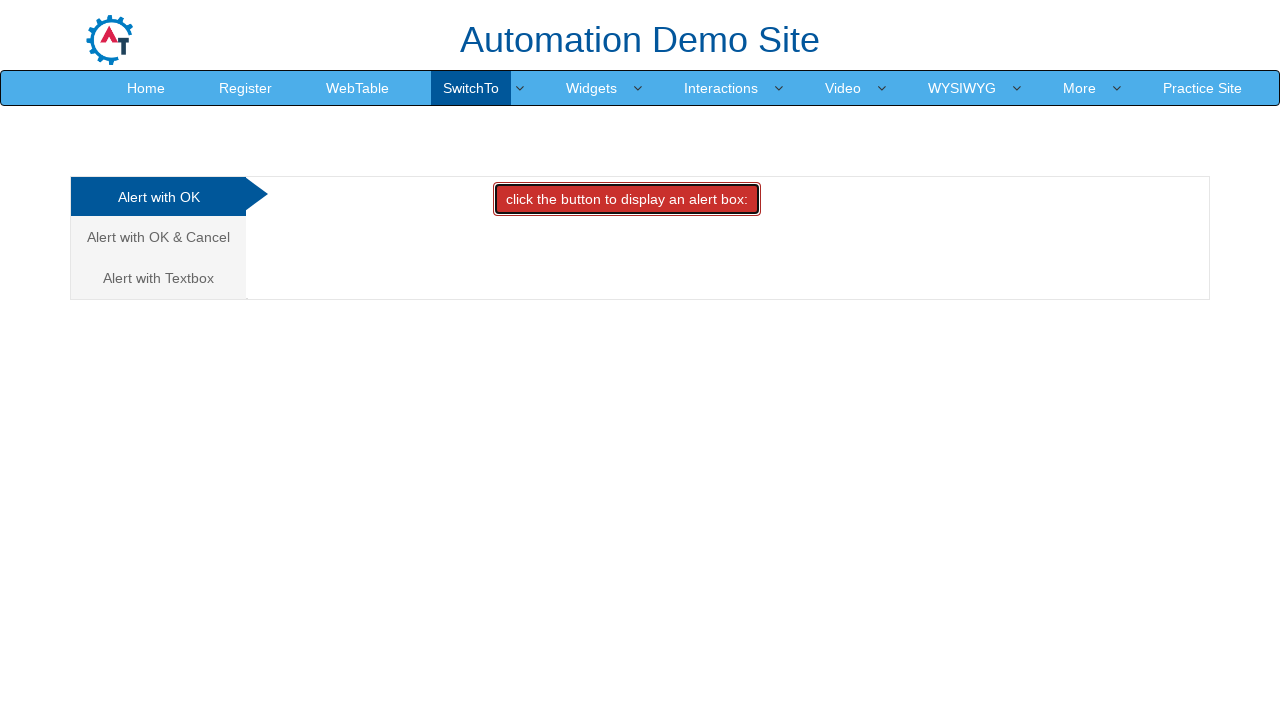

Set up alert dialog handler to accept dialogs
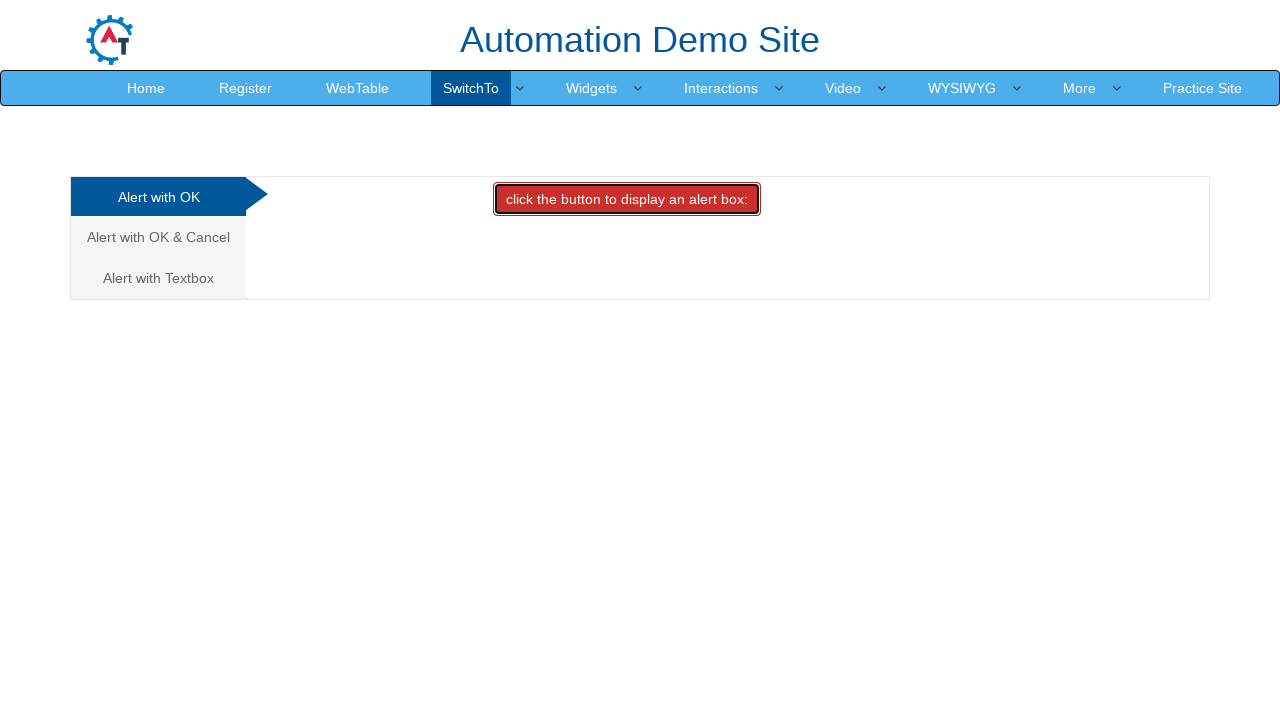

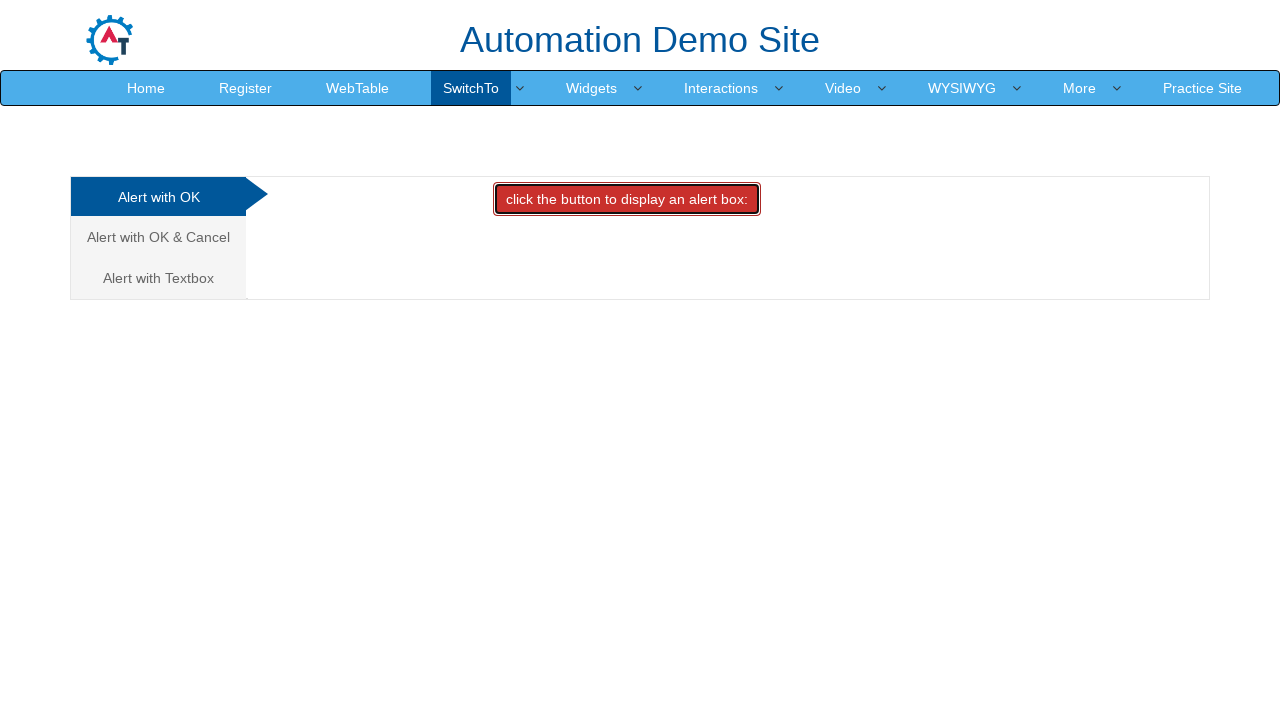